Navigates to Text Box page, enters "John Doe" in the Full Name field, submits the form, and verifies the output shows "Name:John Doe"

Starting URL: https://demoqa.com/elements

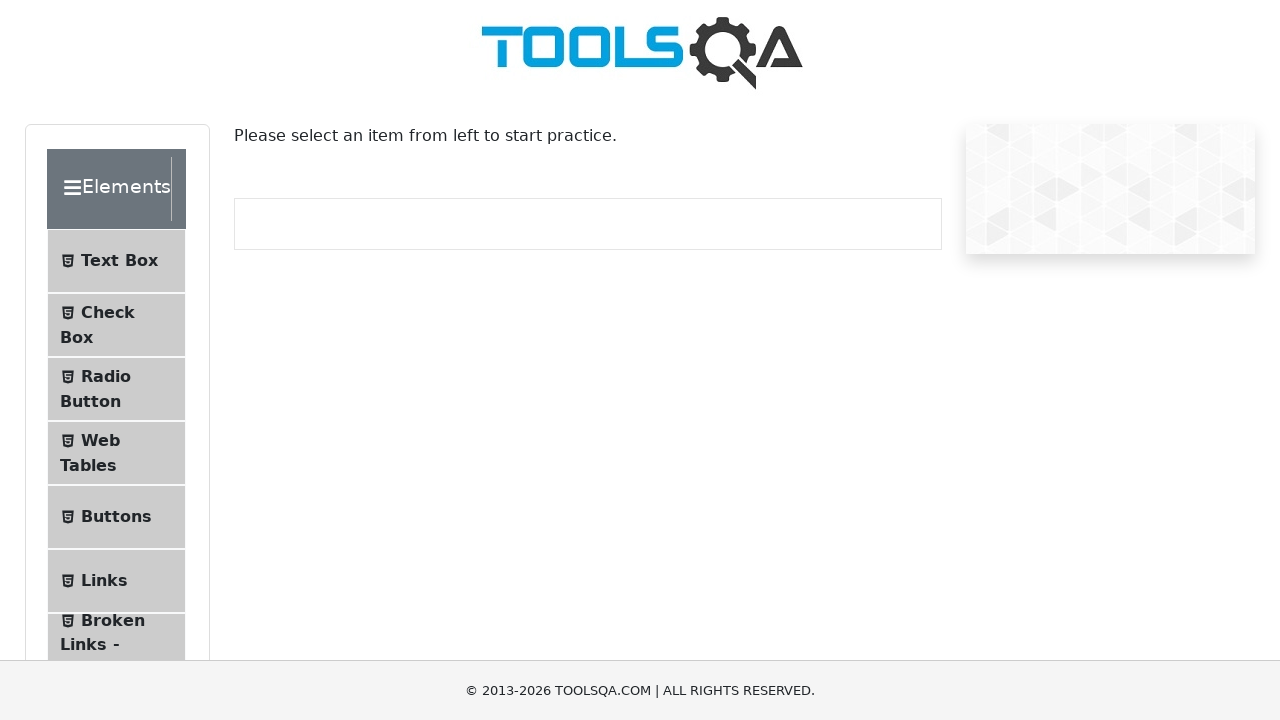

Clicked on 'Text Box' menu item at (119, 261) on internal:text="Text Box"i
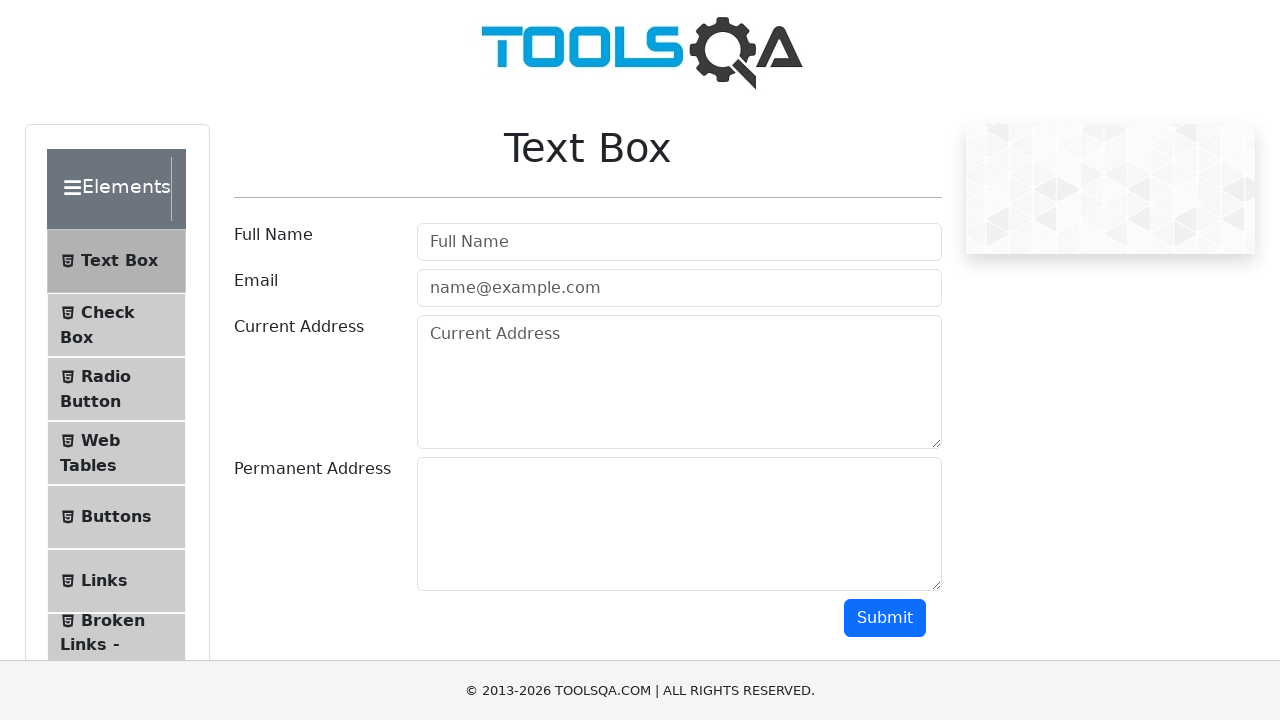

Navigated to Text Box page
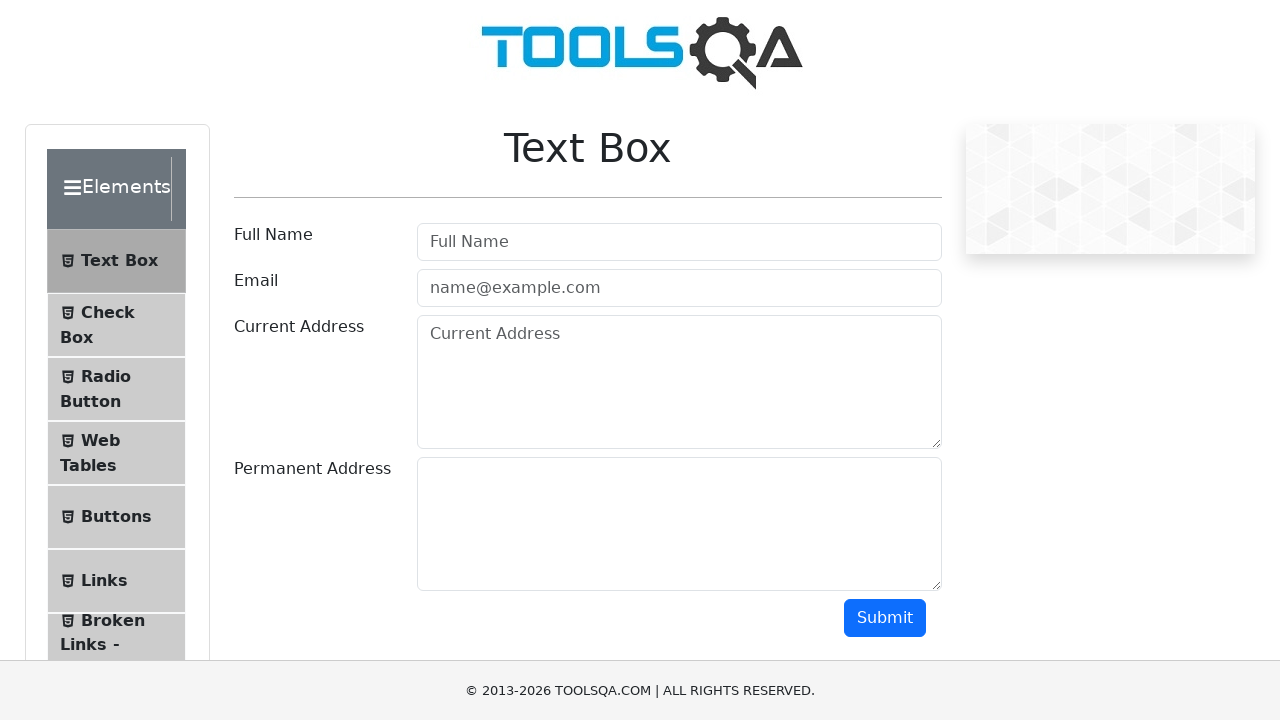

Entered 'John Doe' in Full Name field on internal:attr=[placeholder="Full Name"i]
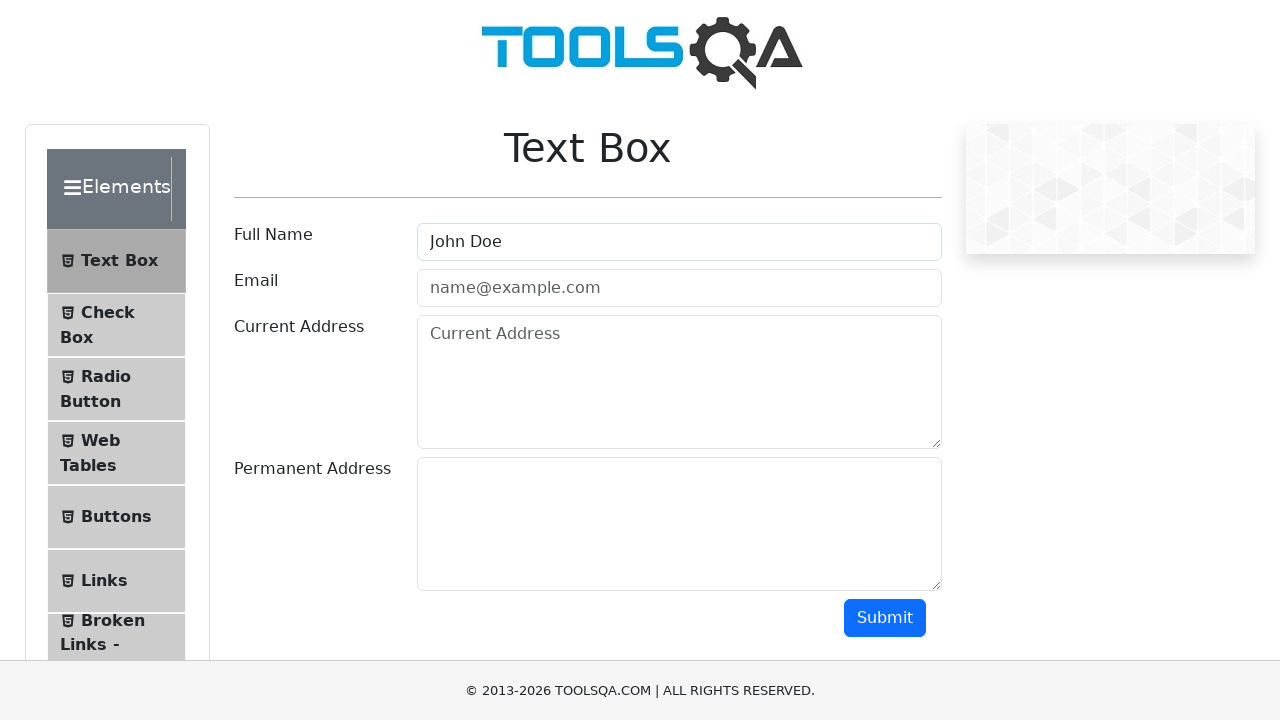

Clicked Submit button to submit the form at (885, 618) on internal:role=button[name="Submit"i]
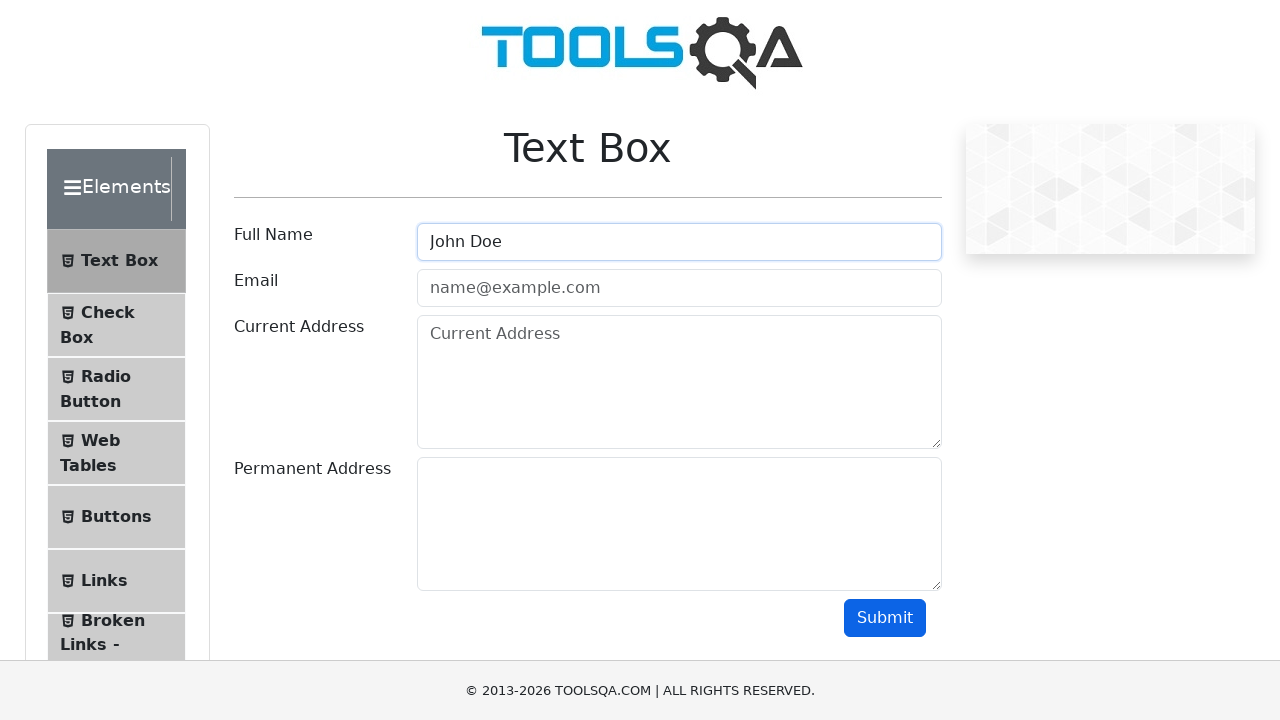

Verified output displays 'Name:John Doe'
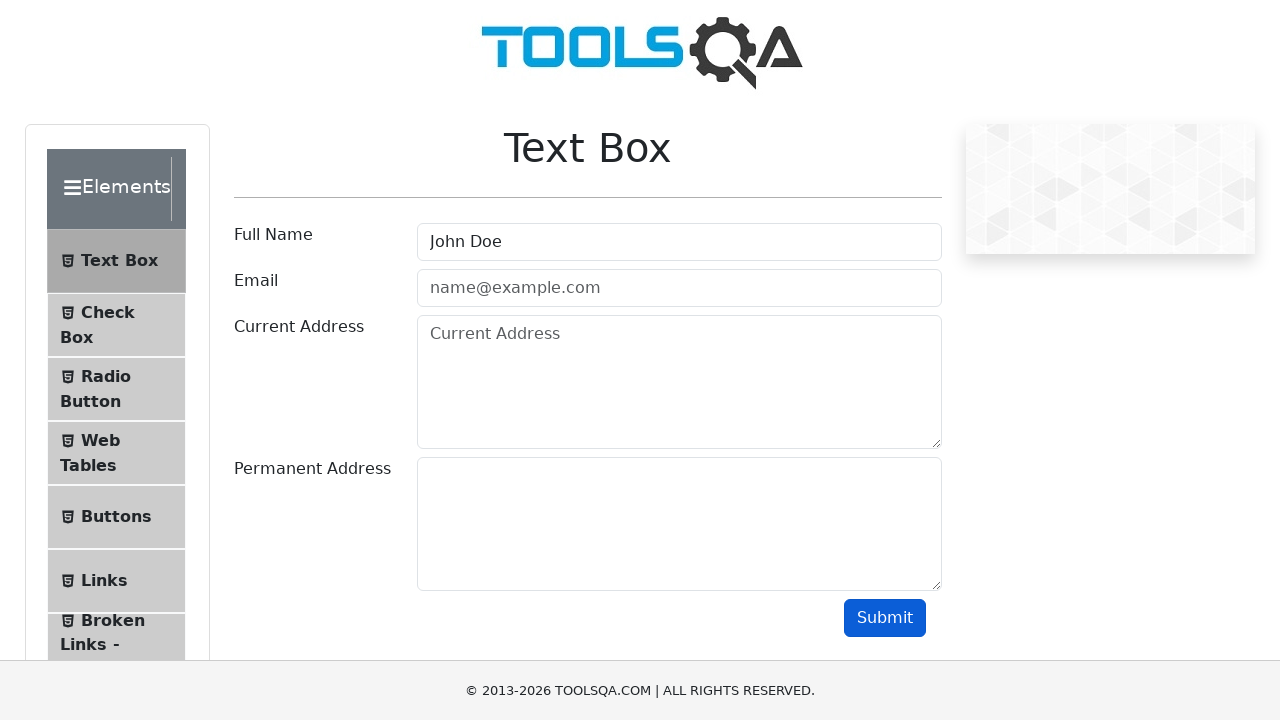

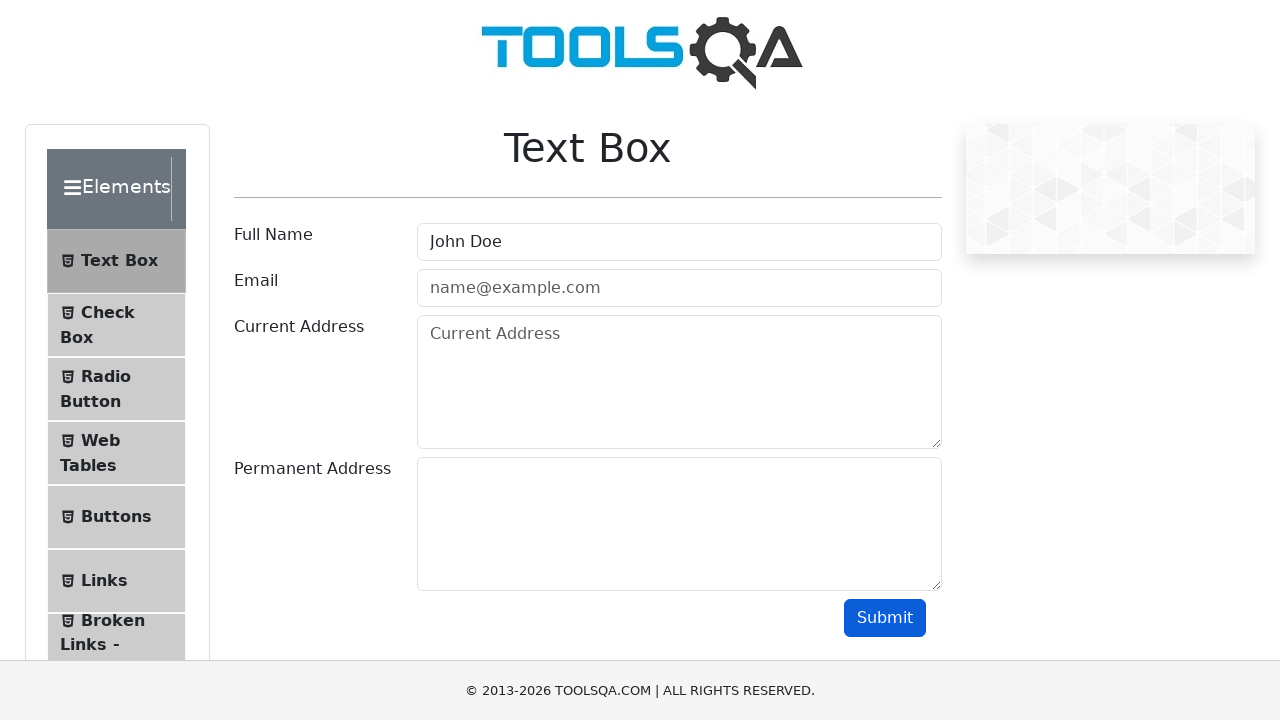